Calculates the sum of two numbers displayed on the page, selects the result from a dropdown menu, and submits the form

Starting URL: http://suninjuly.github.io/selects1.html

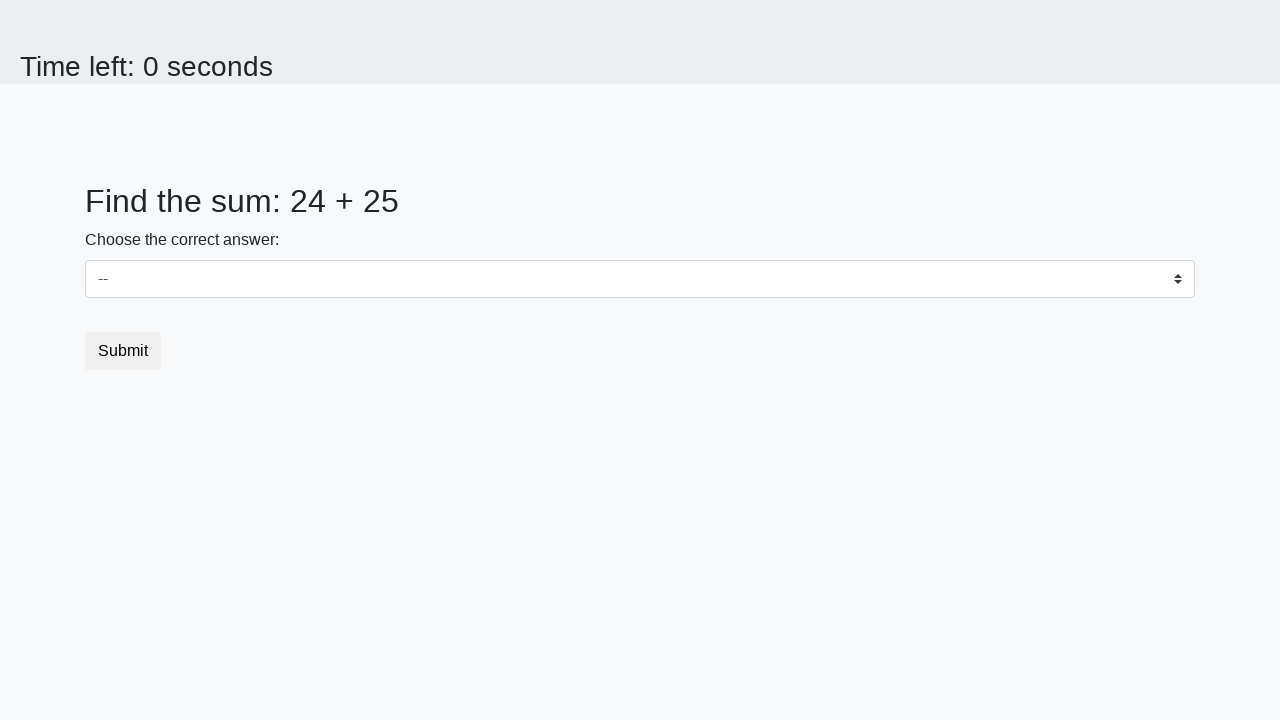

Retrieved first number from page
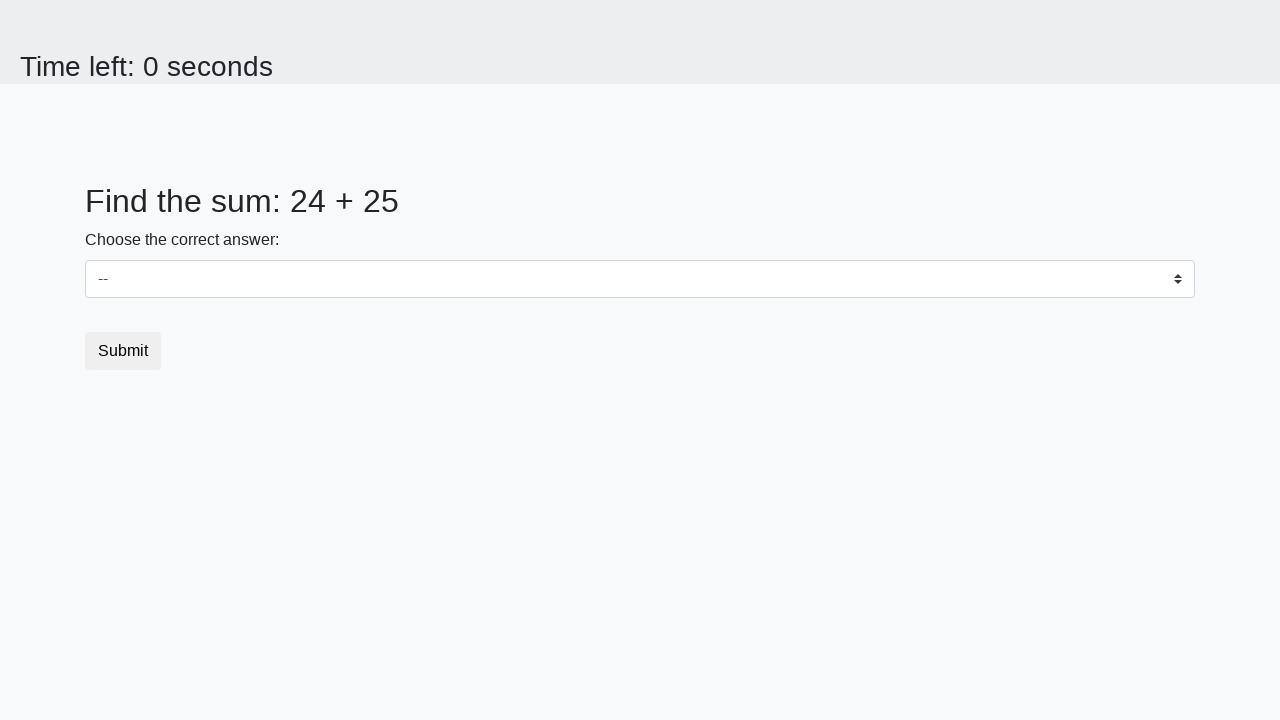

Retrieved second number from page
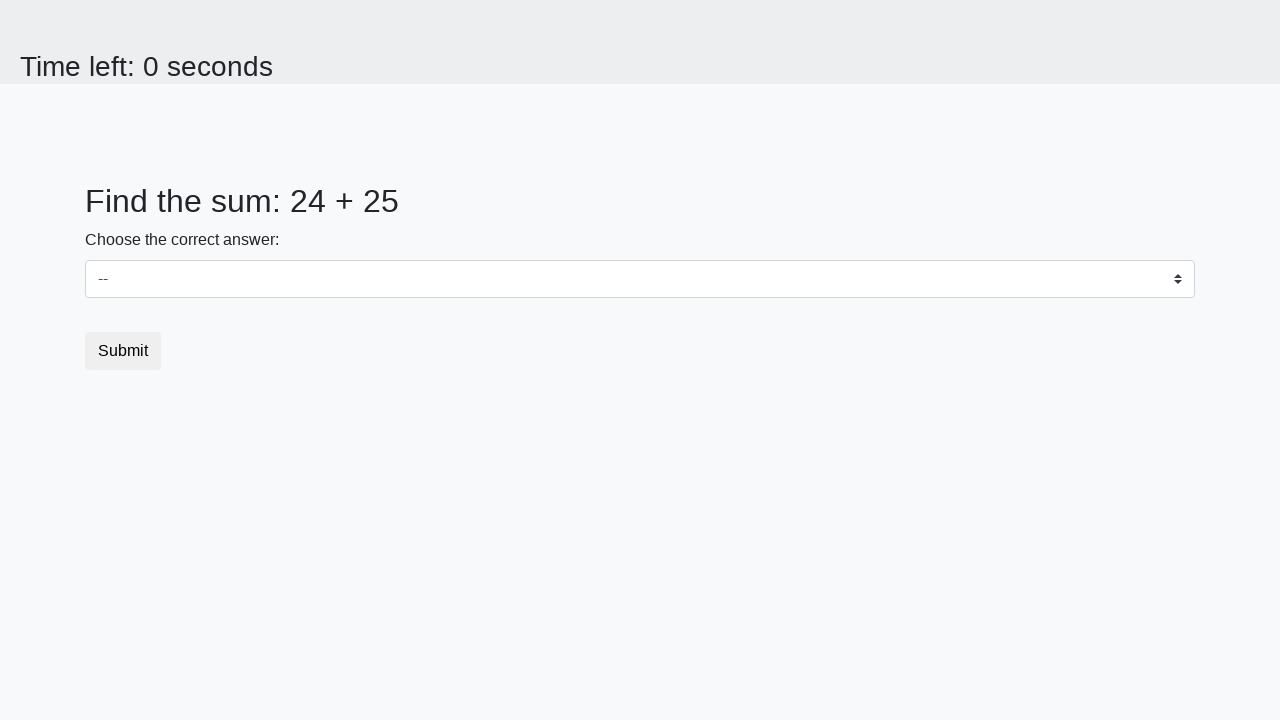

Calculated sum: 24 + 25 = 49
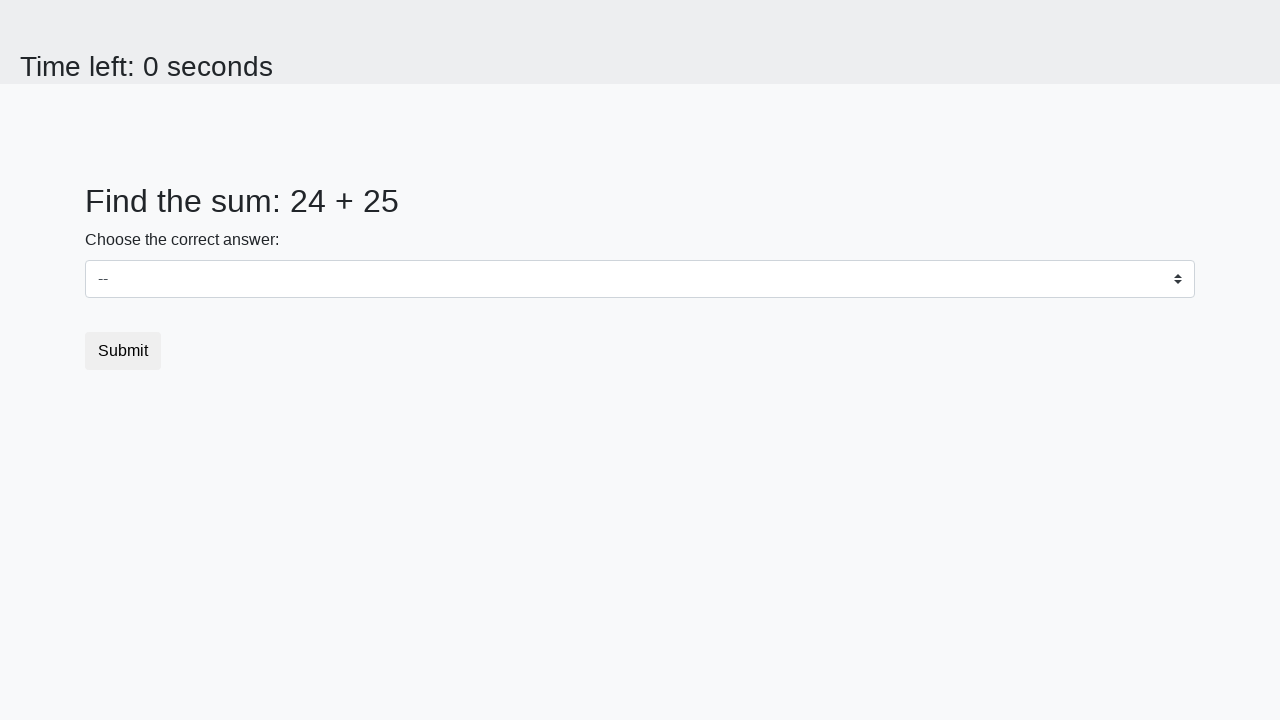

Selected 49 from dropdown menu on #dropdown
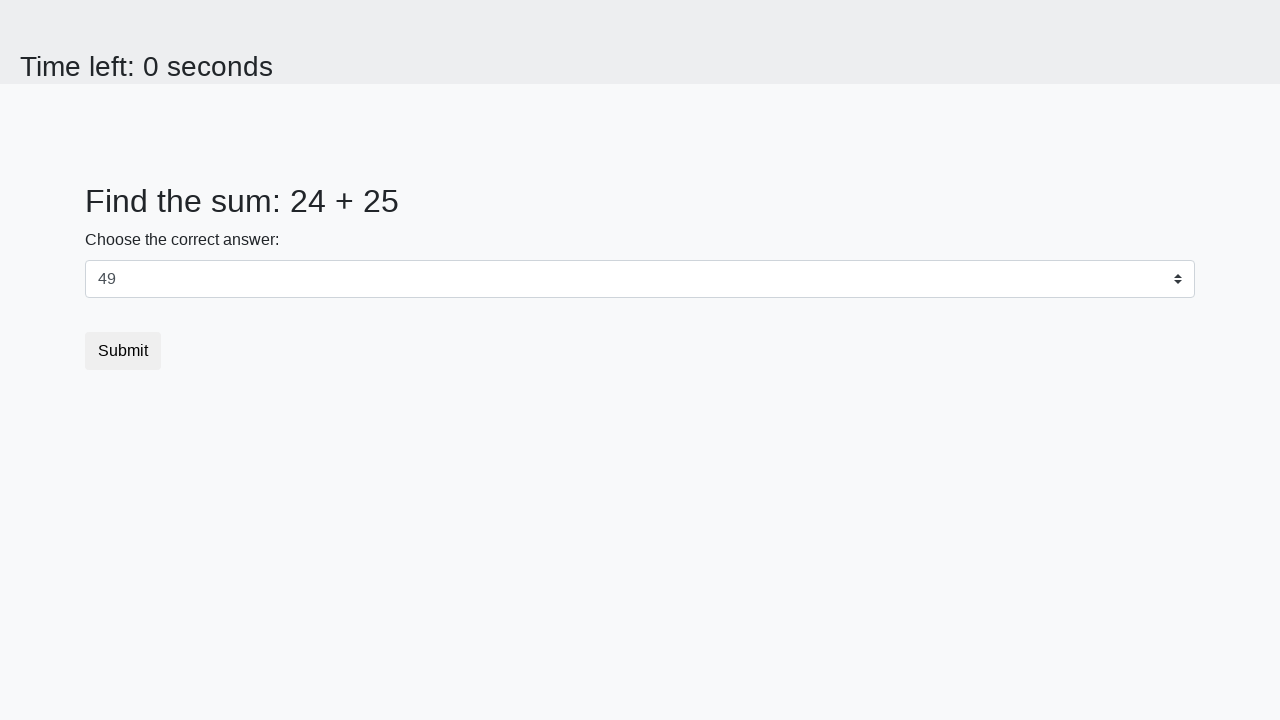

Clicked submit button at (123, 351) on button
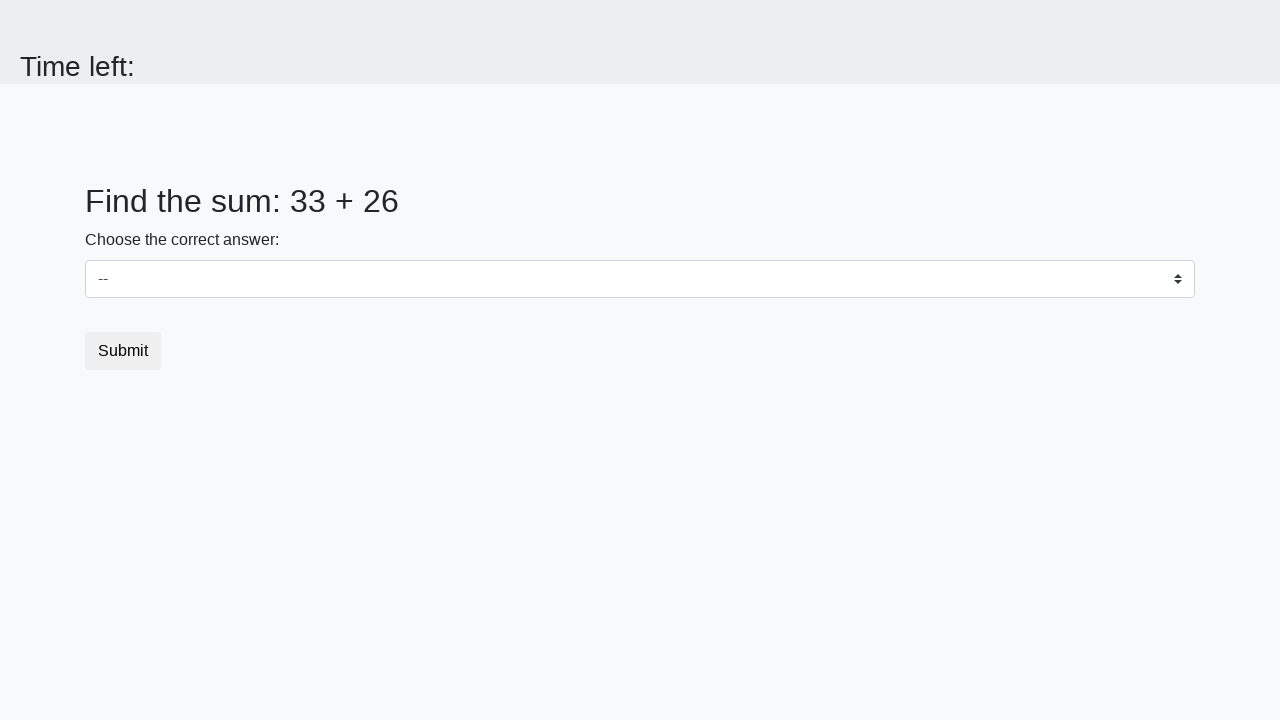

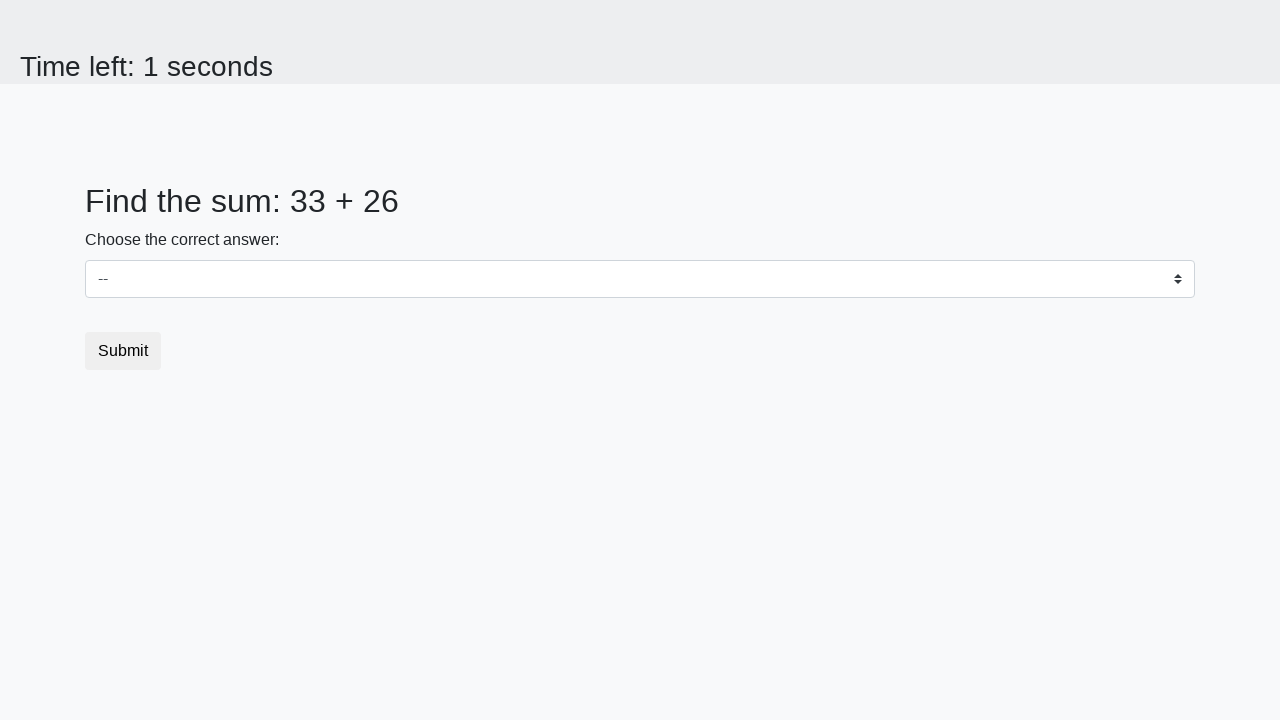